Tests form interaction by retrieving a hidden attribute value from an element, calculating a mathematical result, filling in the answer field, selecting checkbox and radio button options, and submitting the form.

Starting URL: http://suninjuly.github.io/get_attribute.html

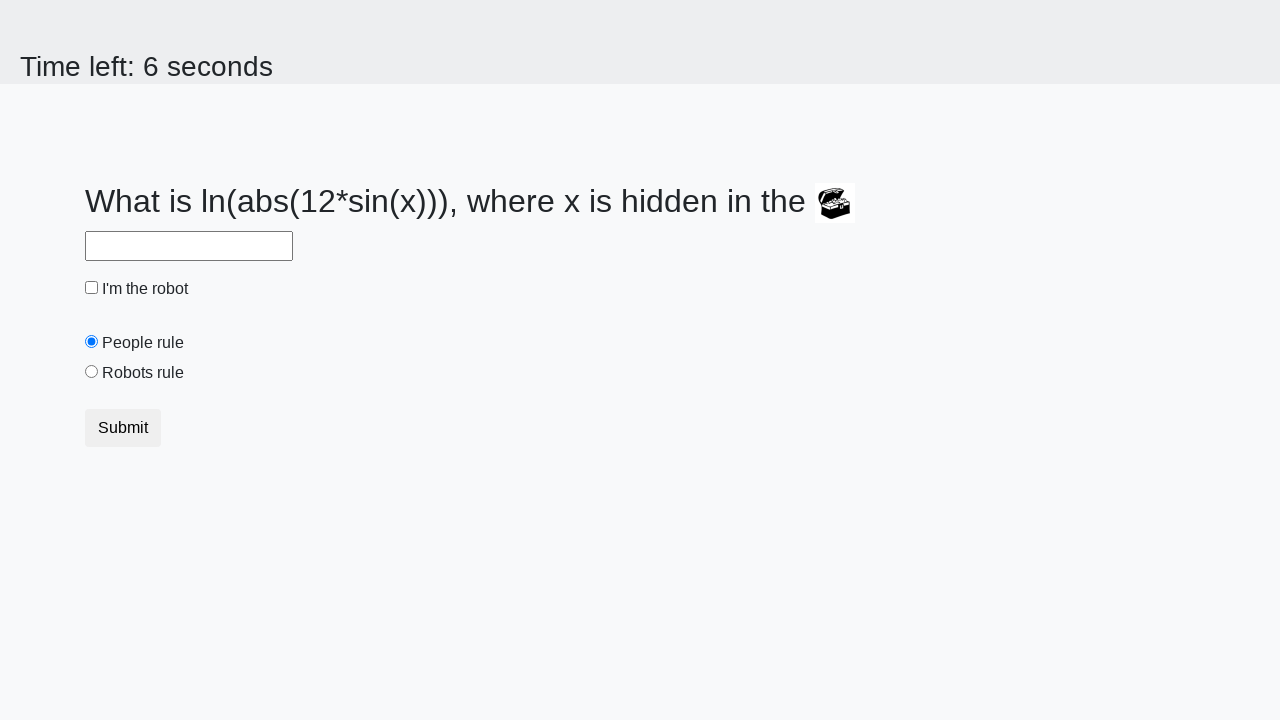

Waited for treasure element to load
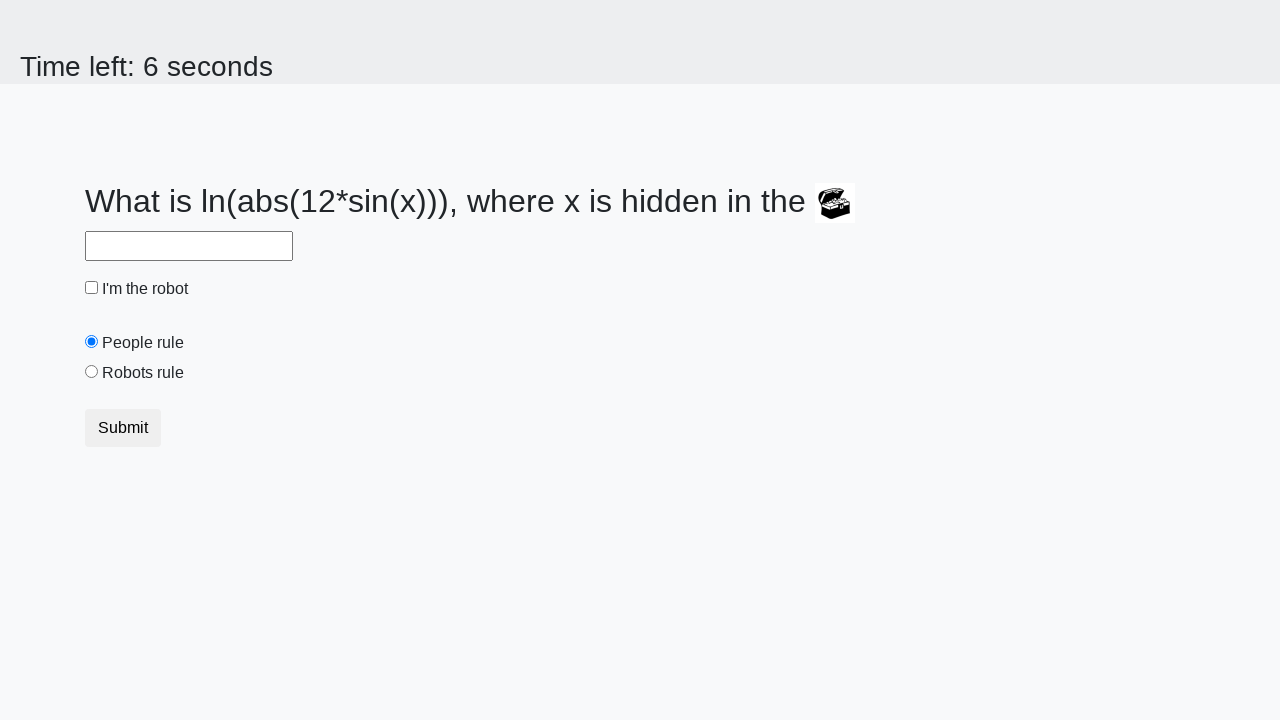

Located treasure element
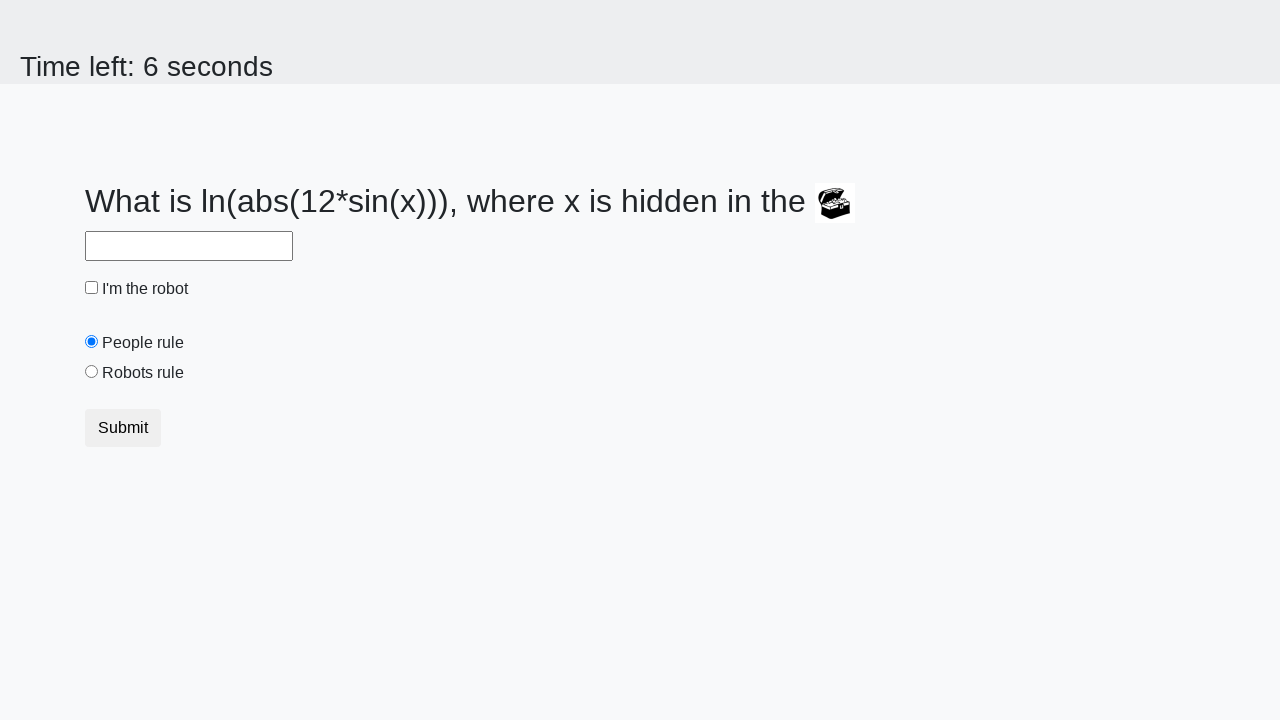

Retrieved hidden 'valuex' attribute from treasure element
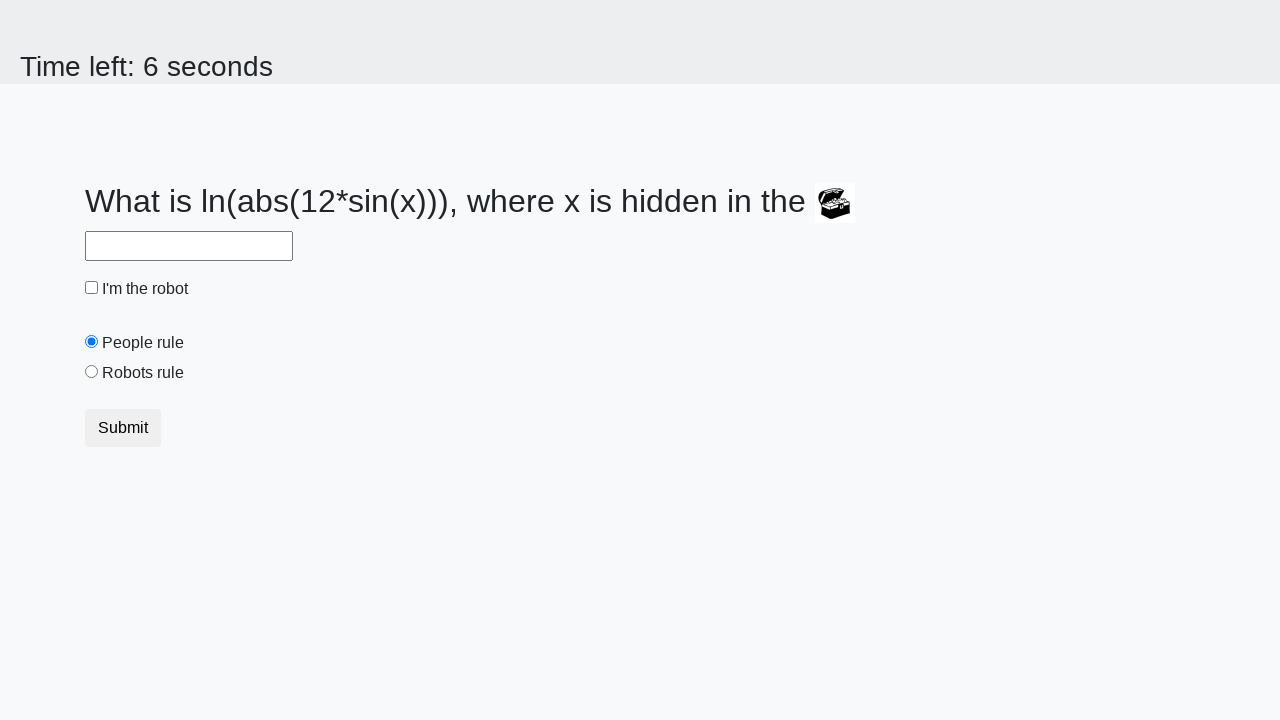

Calculated mathematical result: 2.242833895432044
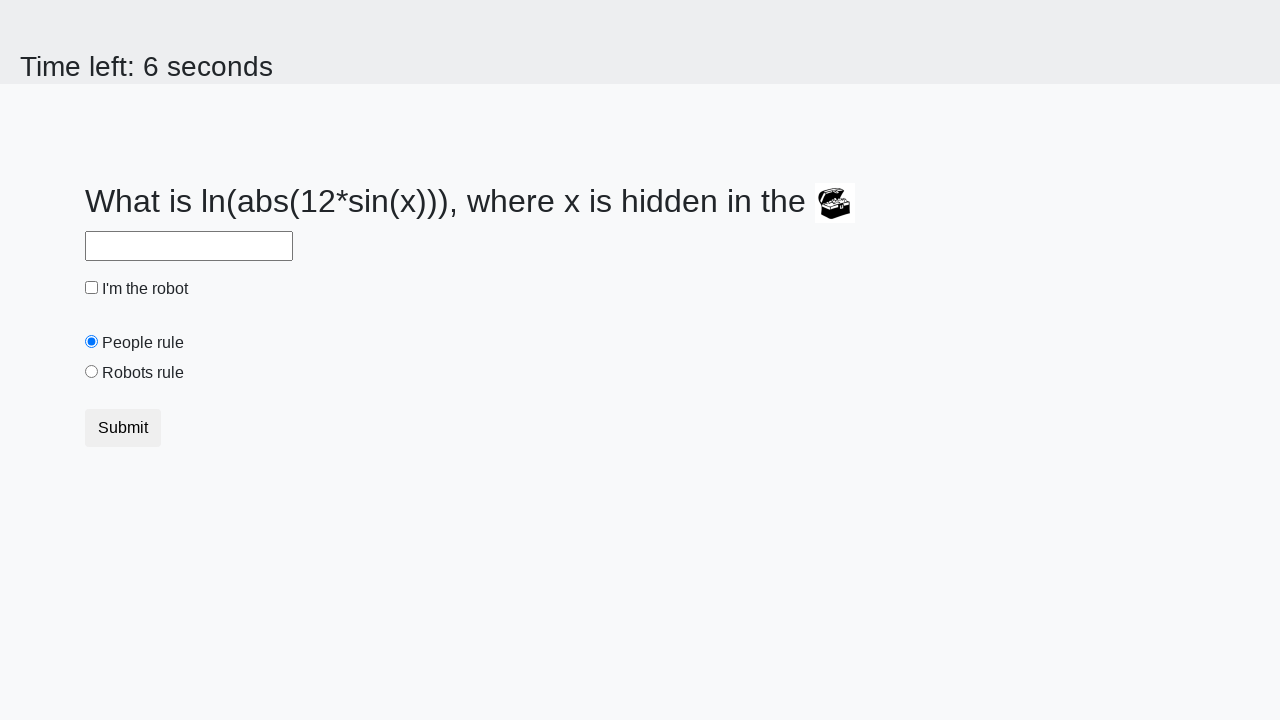

Filled answer field with calculated value on #answer
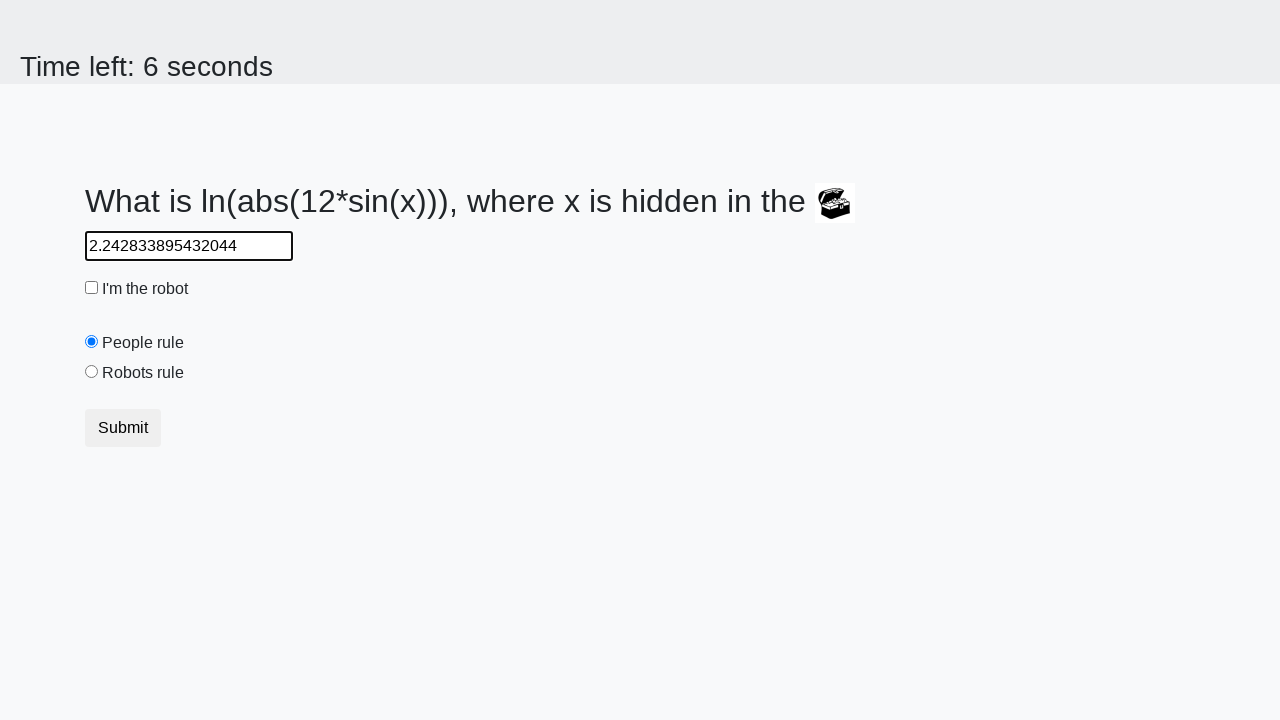

Clicked robot checkbox at (92, 288) on #robotCheckbox
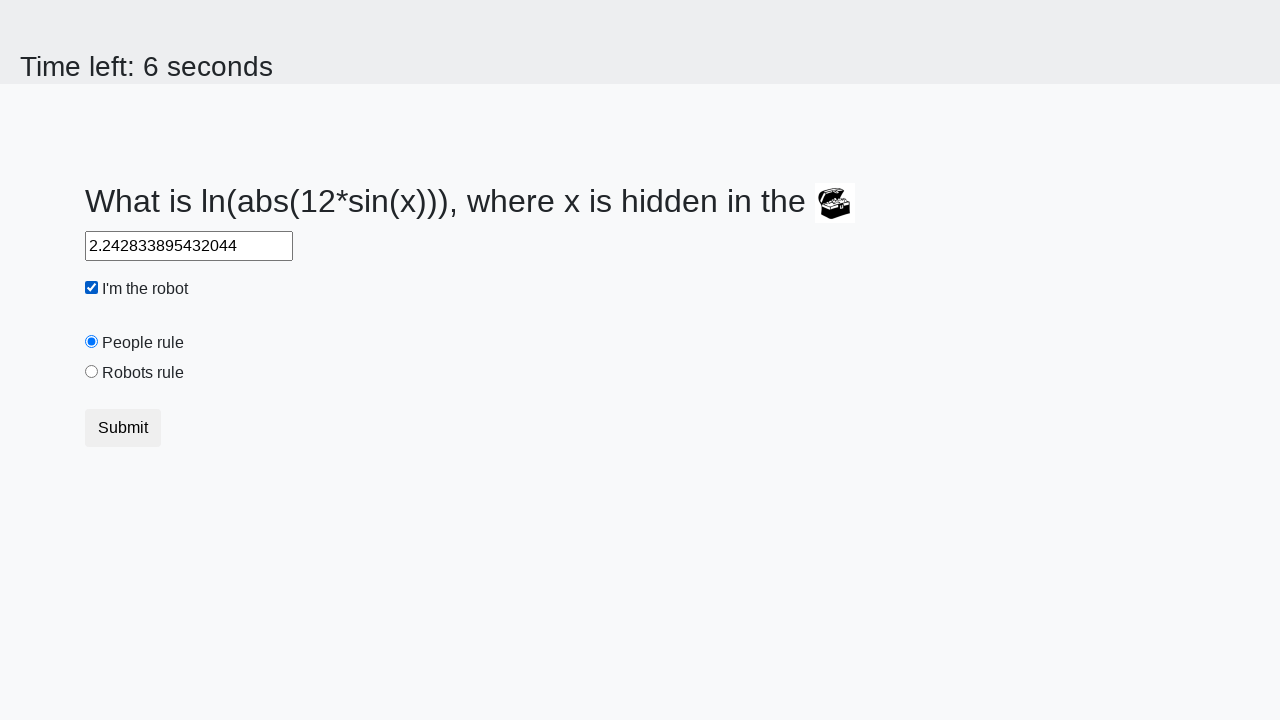

Selected 'robots rule' radio button at (92, 372) on #robotsRule
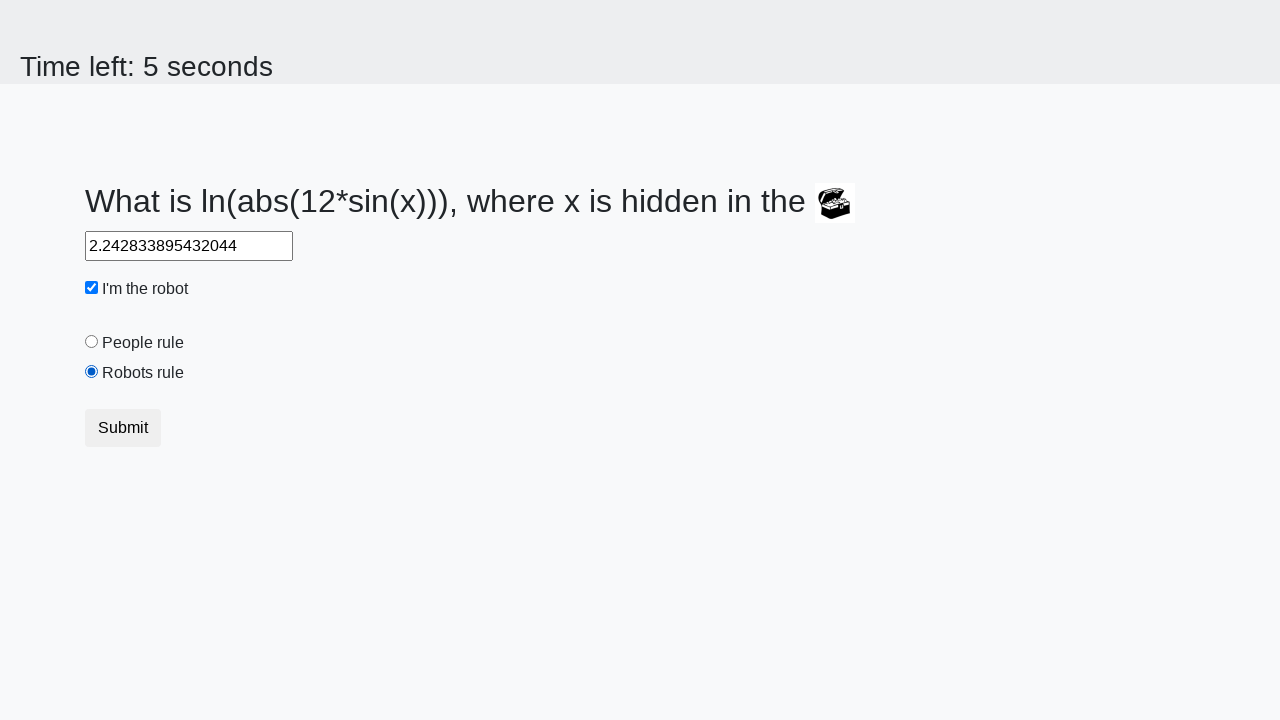

Clicked submit button to complete form at (123, 428) on button.btn.btn-default
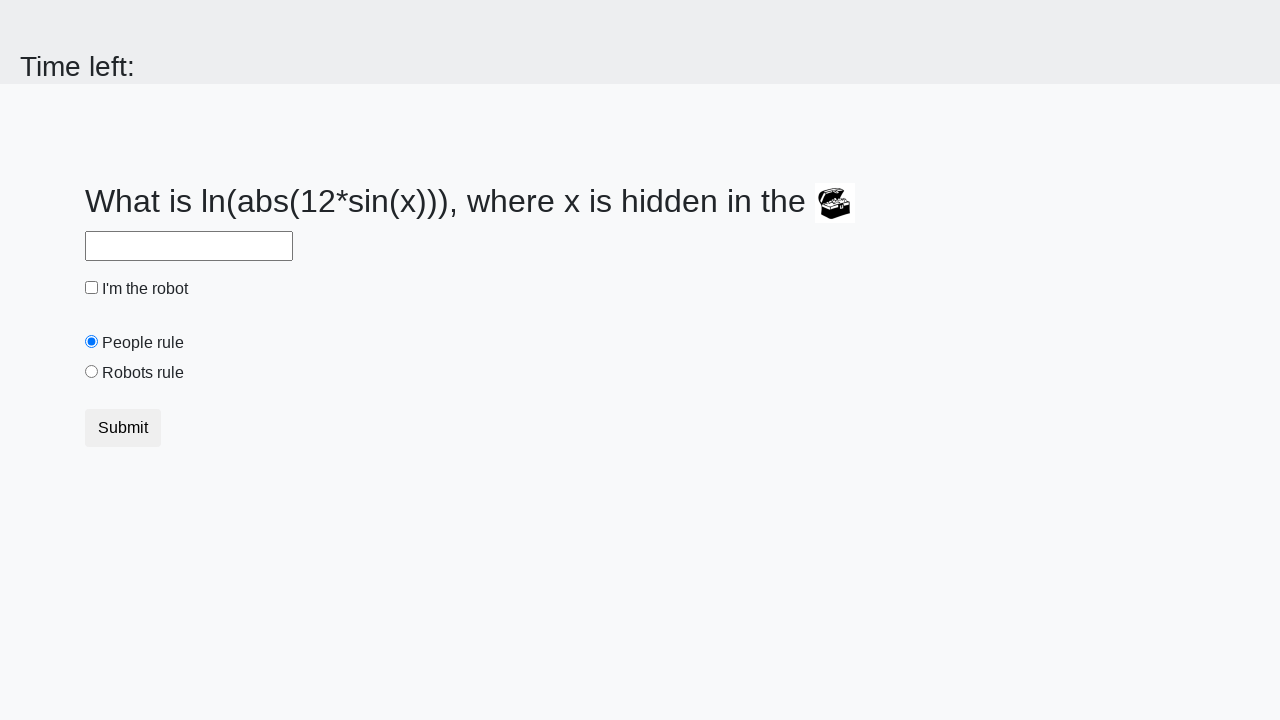

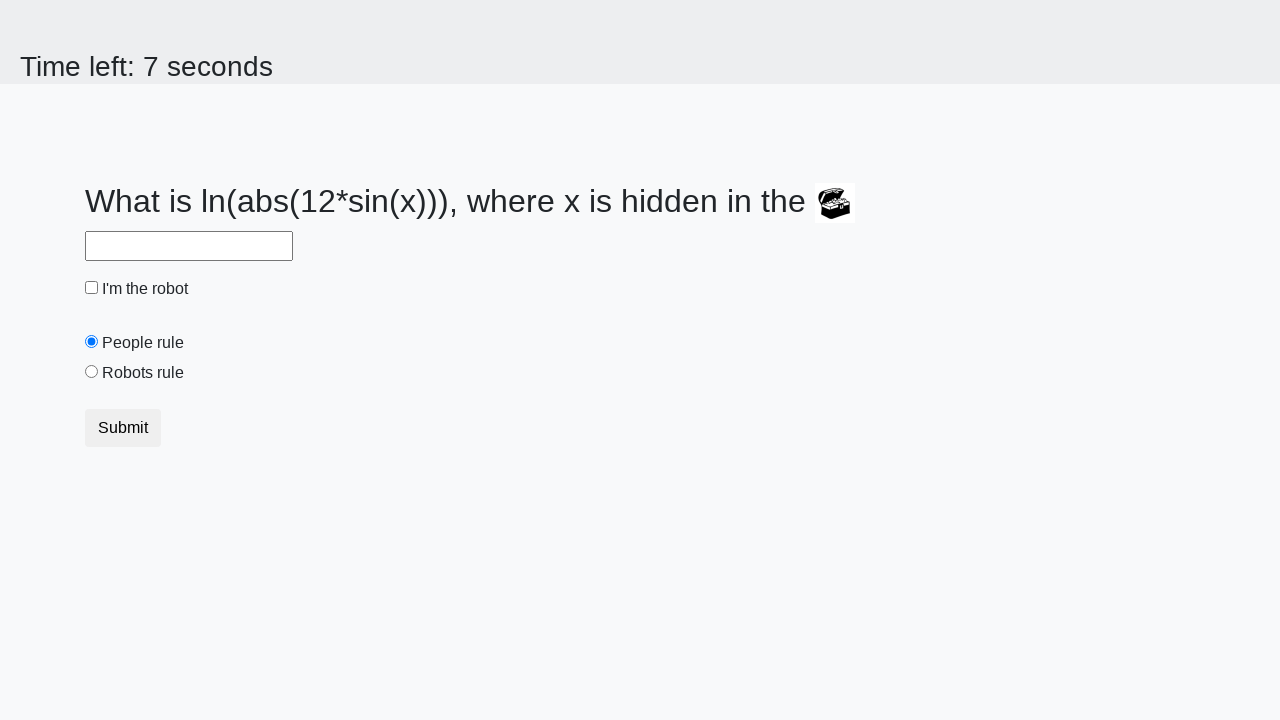